Tests navigation to status code 404 page by clicking the 404 link

Starting URL: https://the-internet.herokuapp.com/status_codes

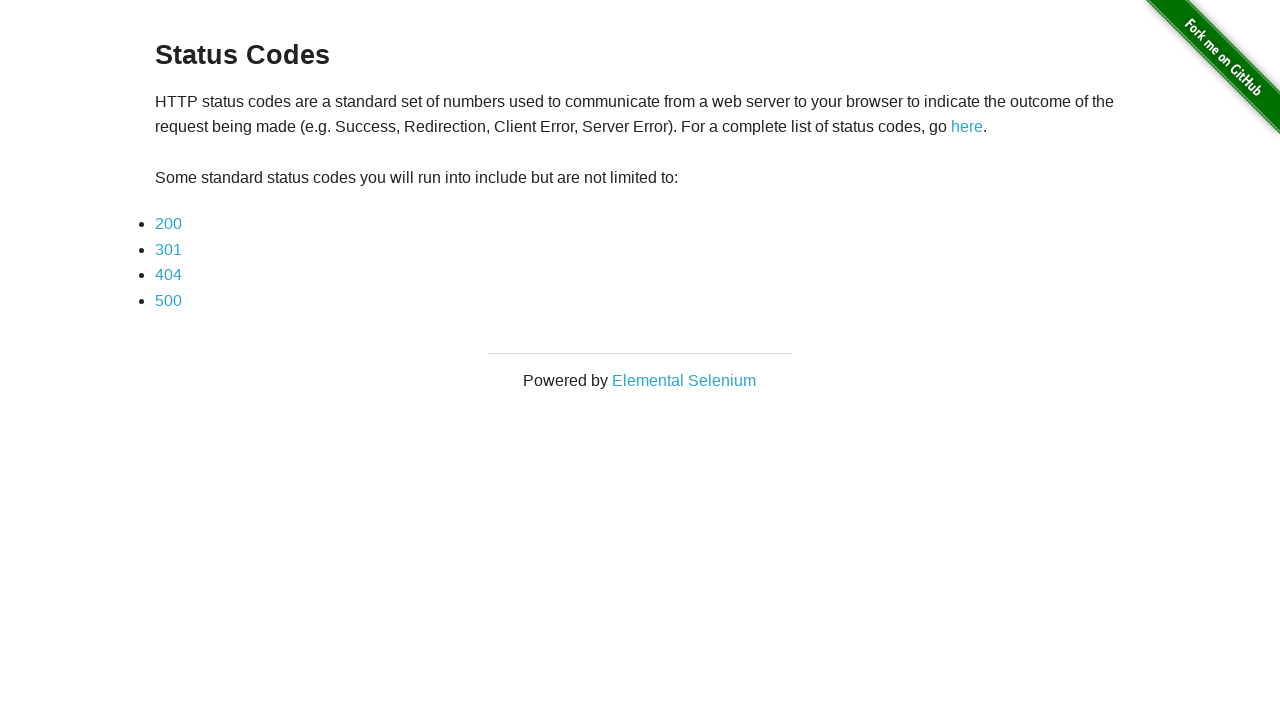

Clicked the 404 status code link at (168, 275) on xpath=//a[contains(@href,'status_codes/404')]
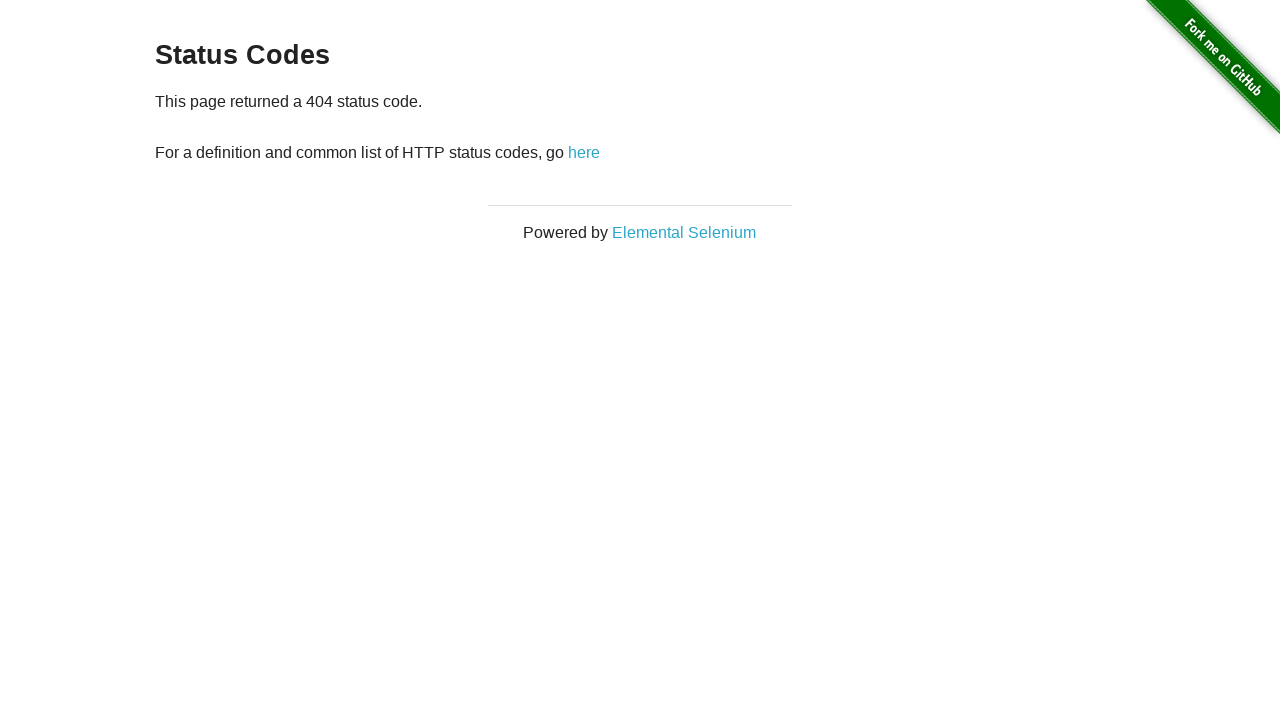

Verified navigation to status code 404 page
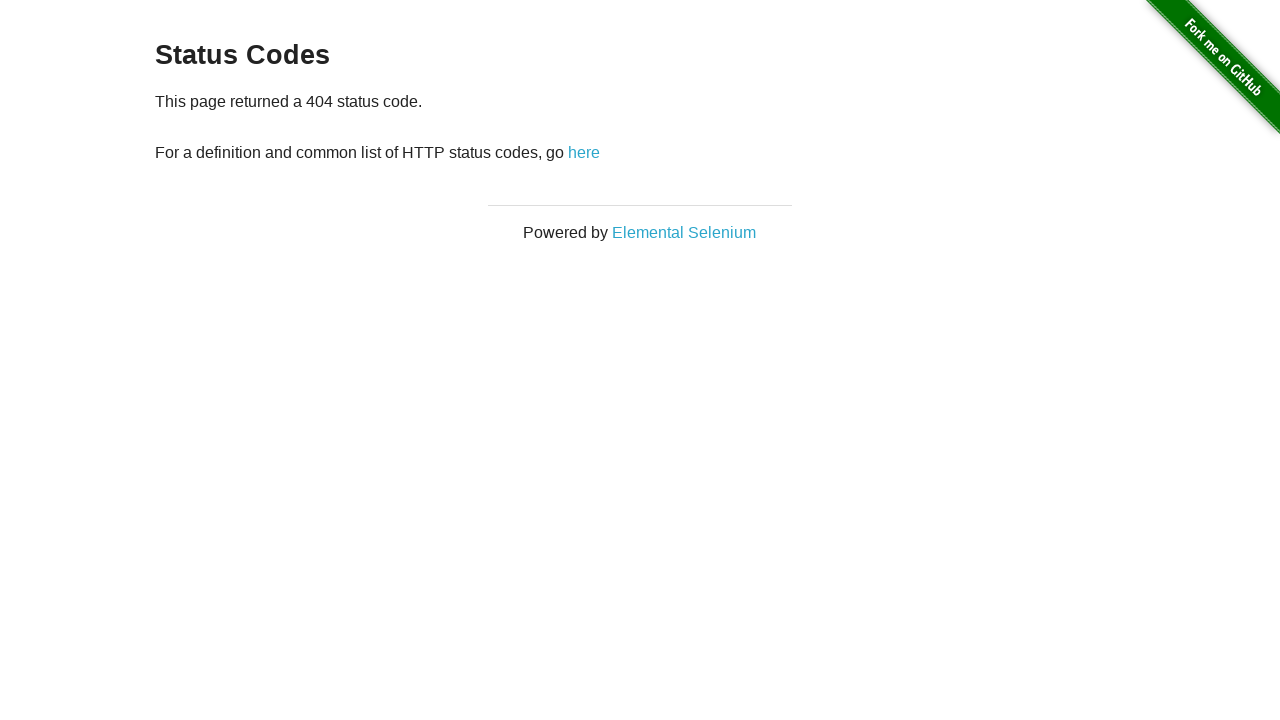

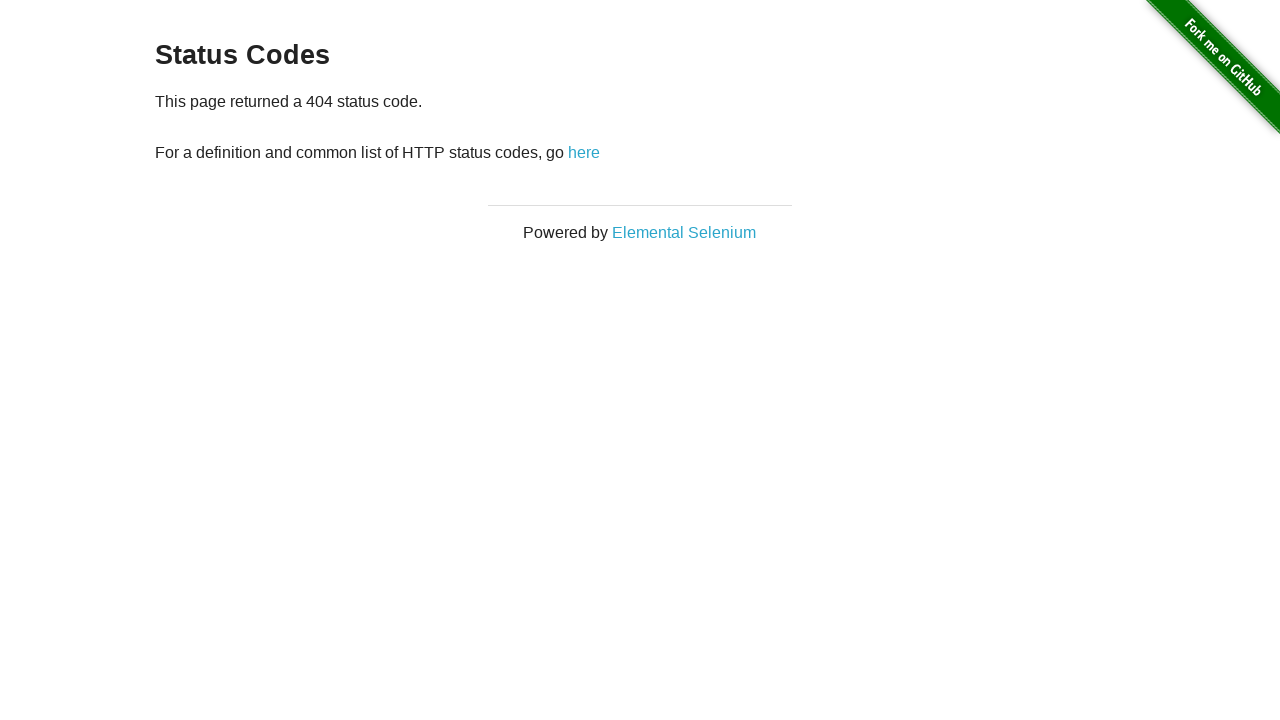